Tests that the main page loads successfully by waiting for network idle state

Starting URL: https://nosanamonitor.preview.emergentagent.com

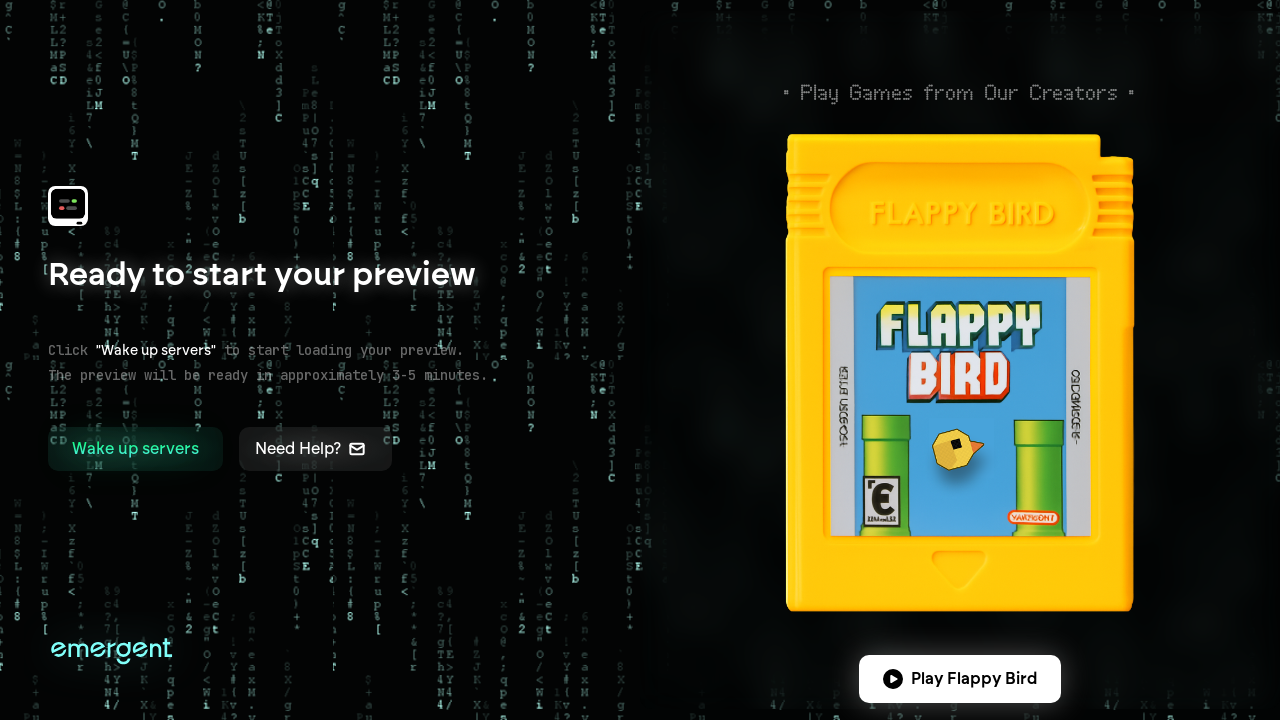

Waited for page to reach network idle state (main page loaded successfully)
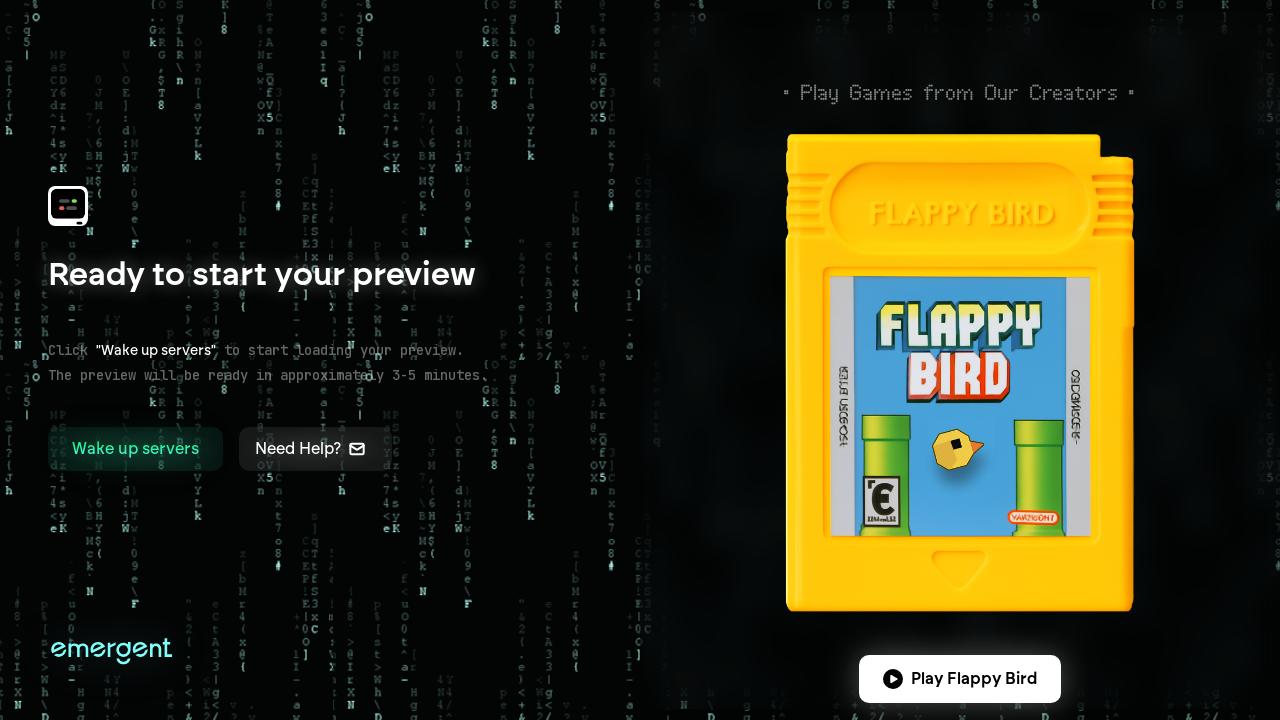

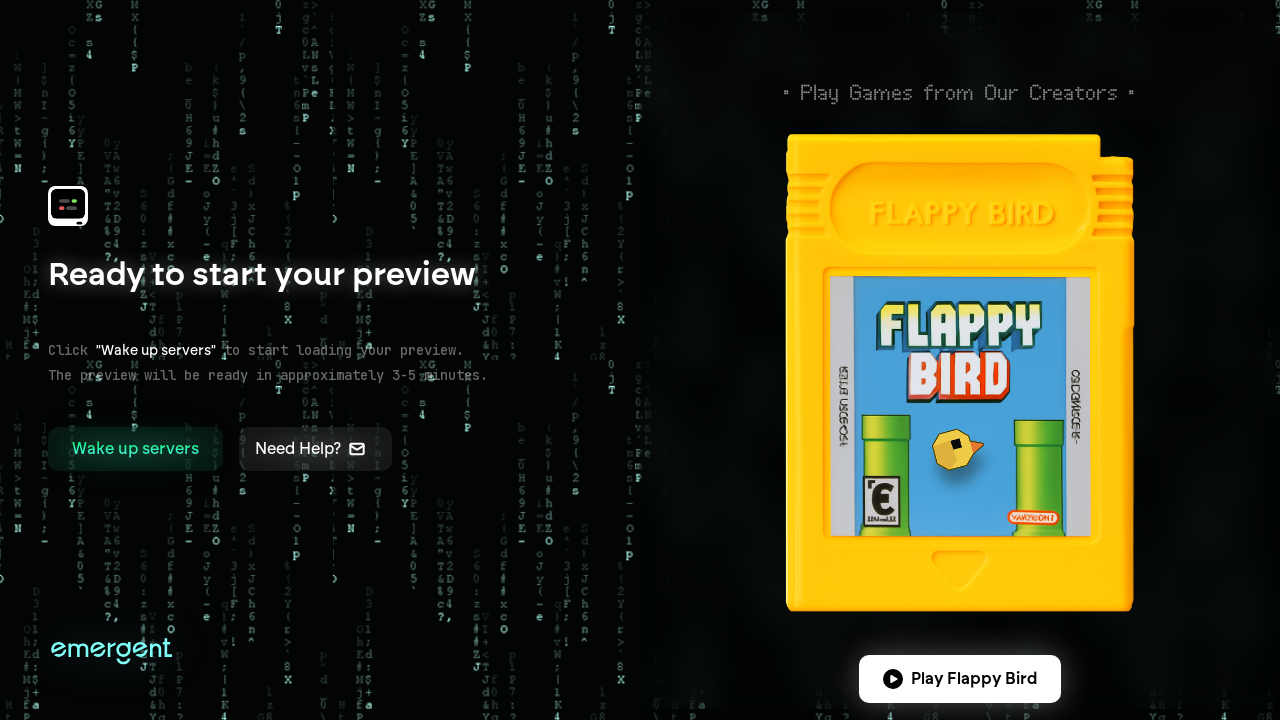